Tests explicit wait functionality on LeafGround practice site by clicking buttons that trigger delayed element visibility, invisibility, and text changes, then verifying the expected conditions are met.

Starting URL: https://www.leafground.com/waits.xhtml

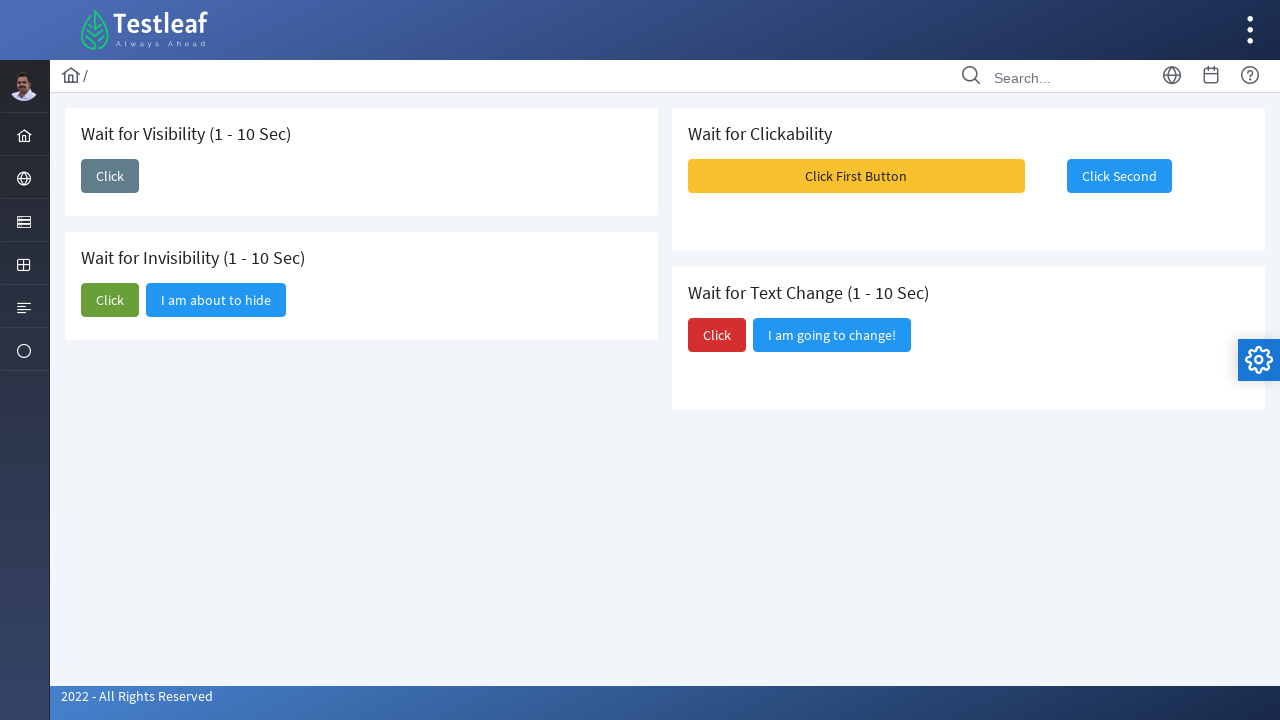

Clicked first button to trigger element appearance at (110, 176) on button[name='j_idt87:j_idt89']
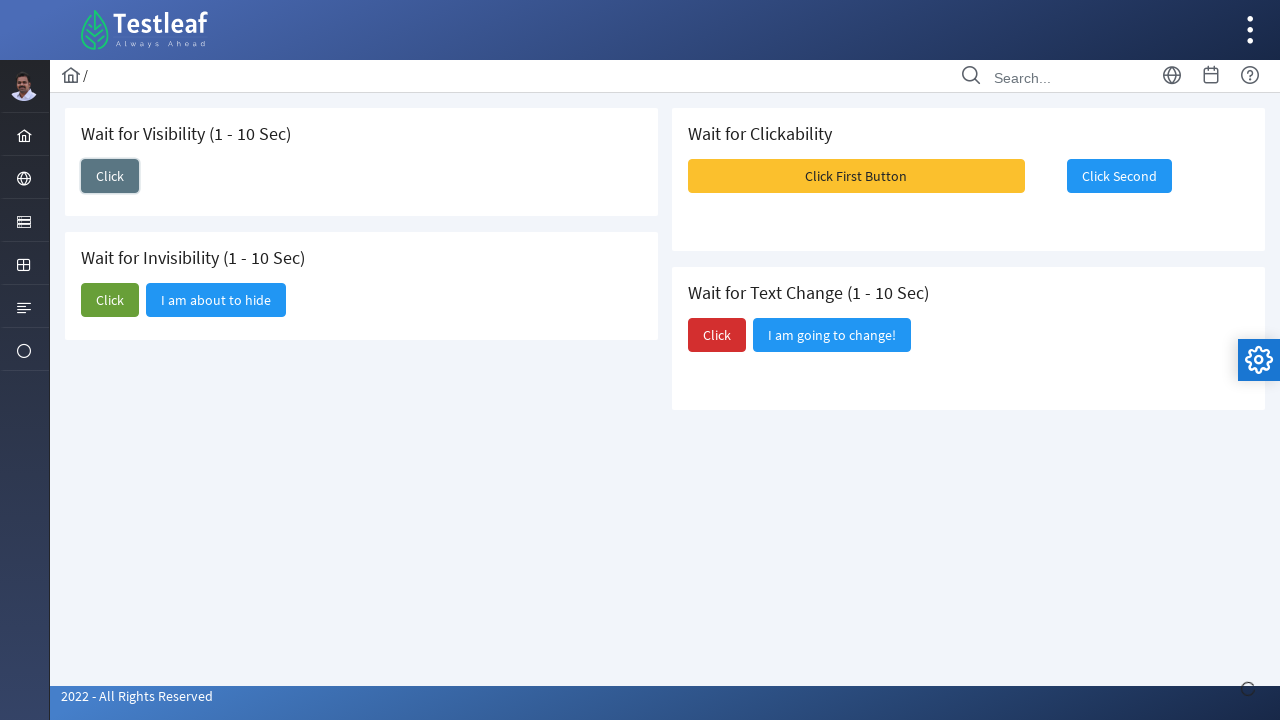

Second button became visible
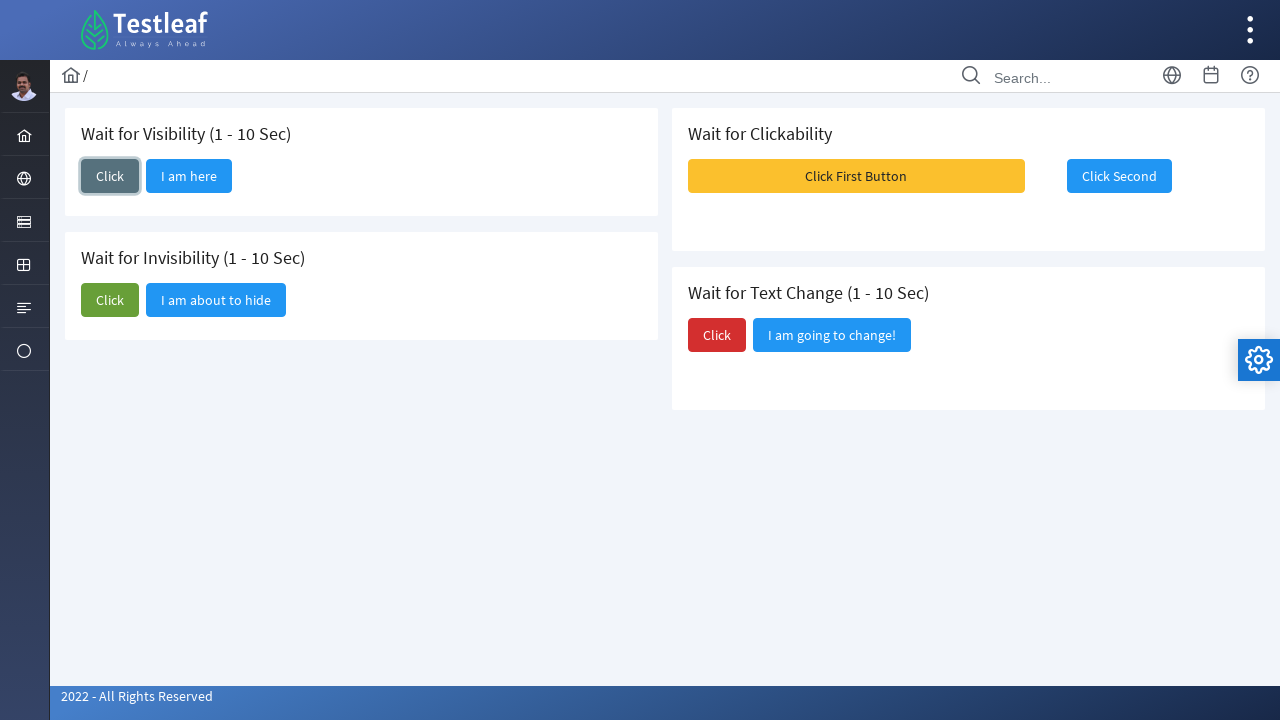

Retrieved text from appeared button: 'I am here'
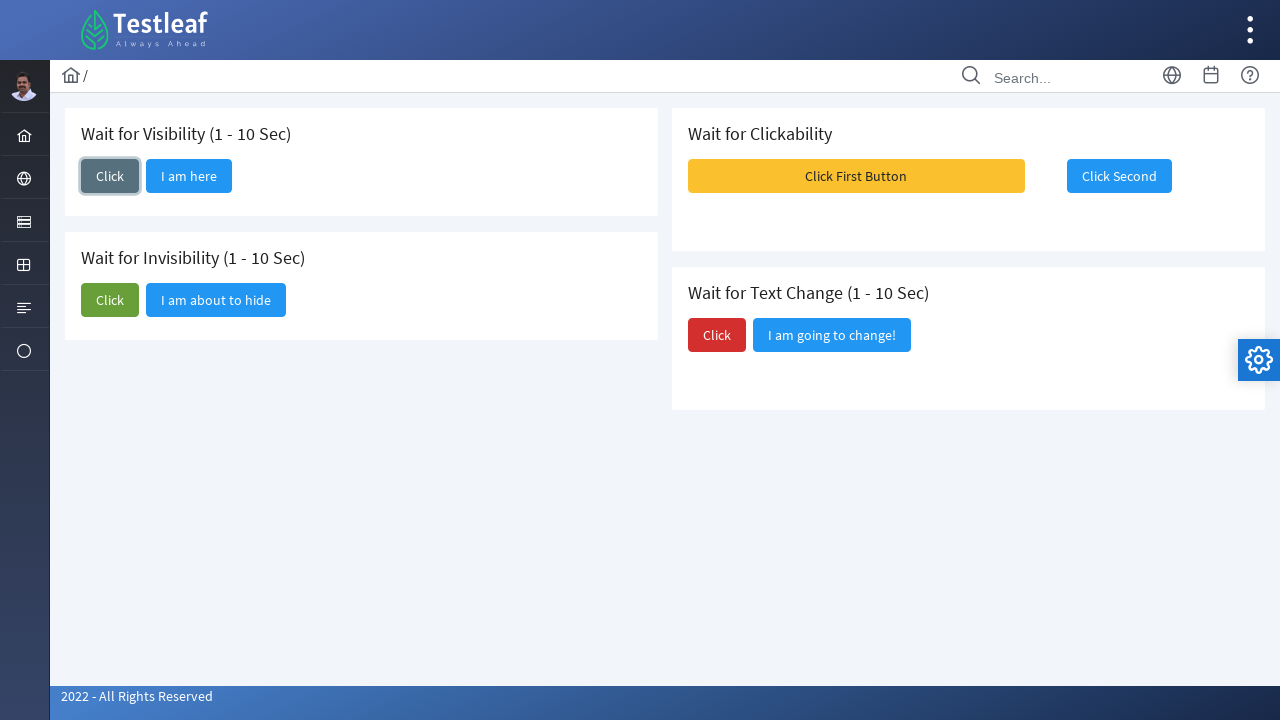

Clicked button to trigger element disappearance at (110, 300) on button[name='j_idt87:j_idt92']
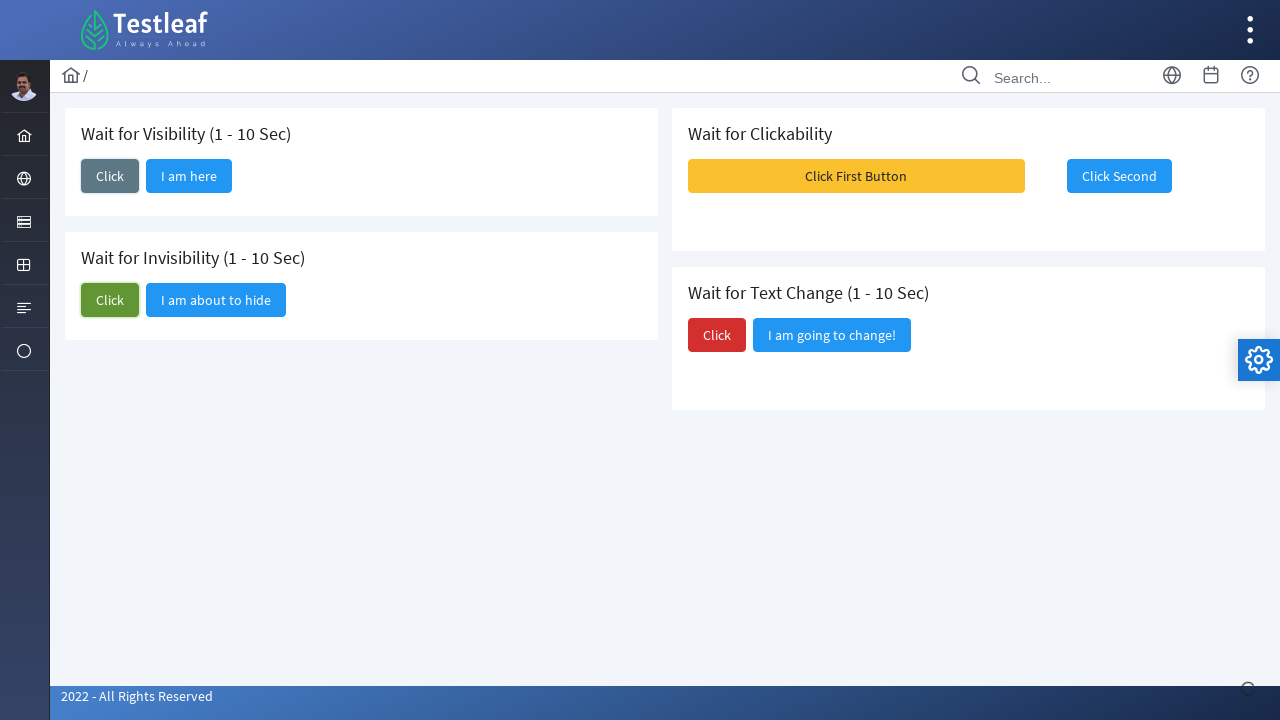

Element became invisible
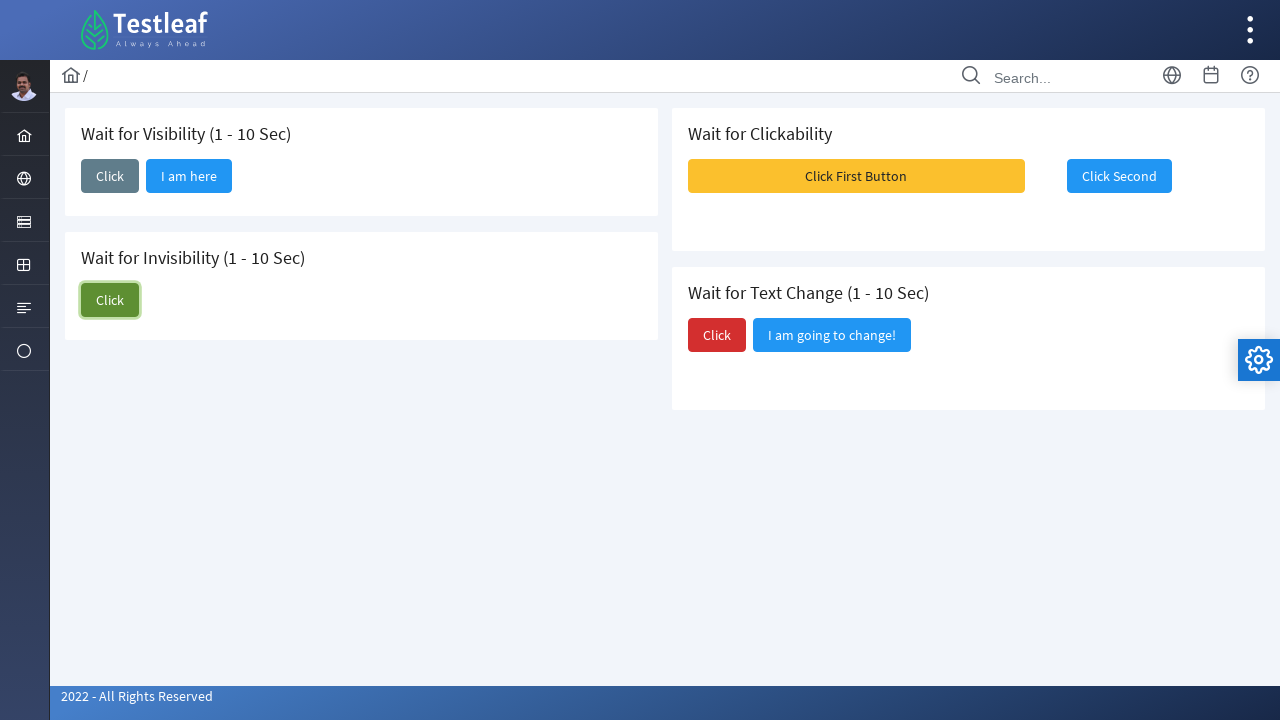

Clicked another button at (856, 176) on button#j_idt87\:j_idt95
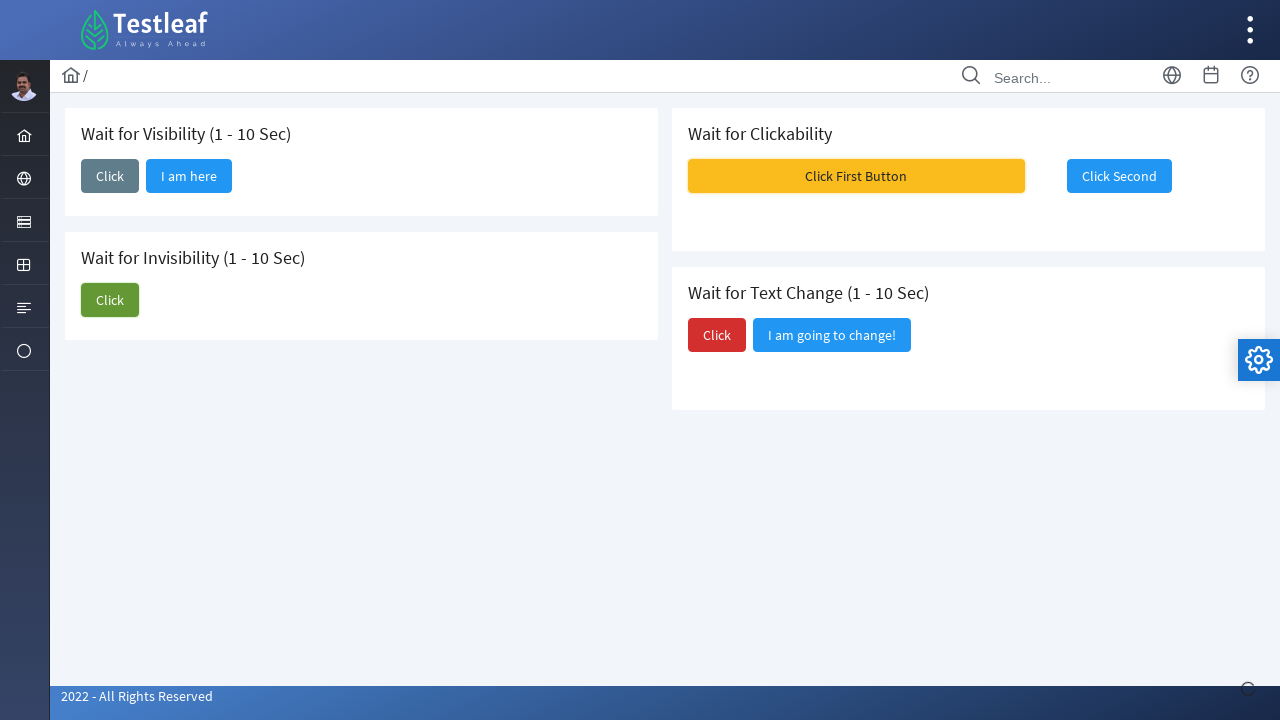

Message 2 disappeared
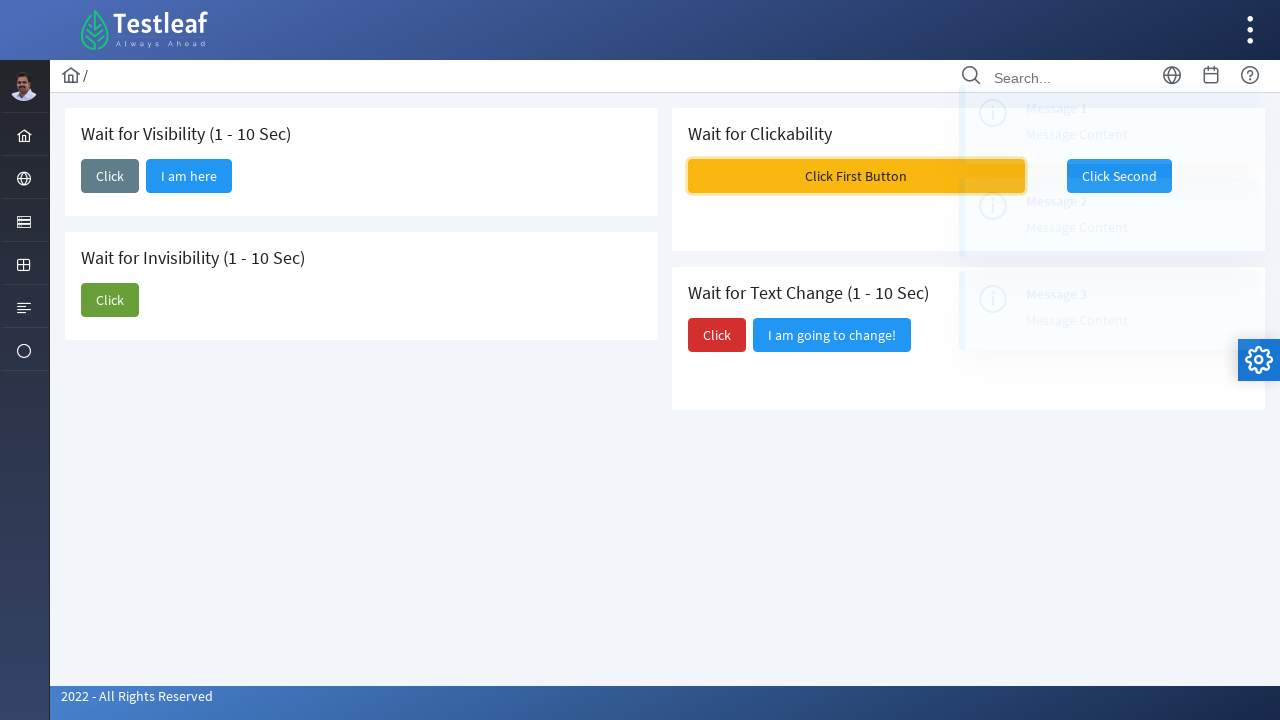

Clicked first button for text change test at (1119, 176) on xpath=//button[@name='j_idt87:j_idt96']
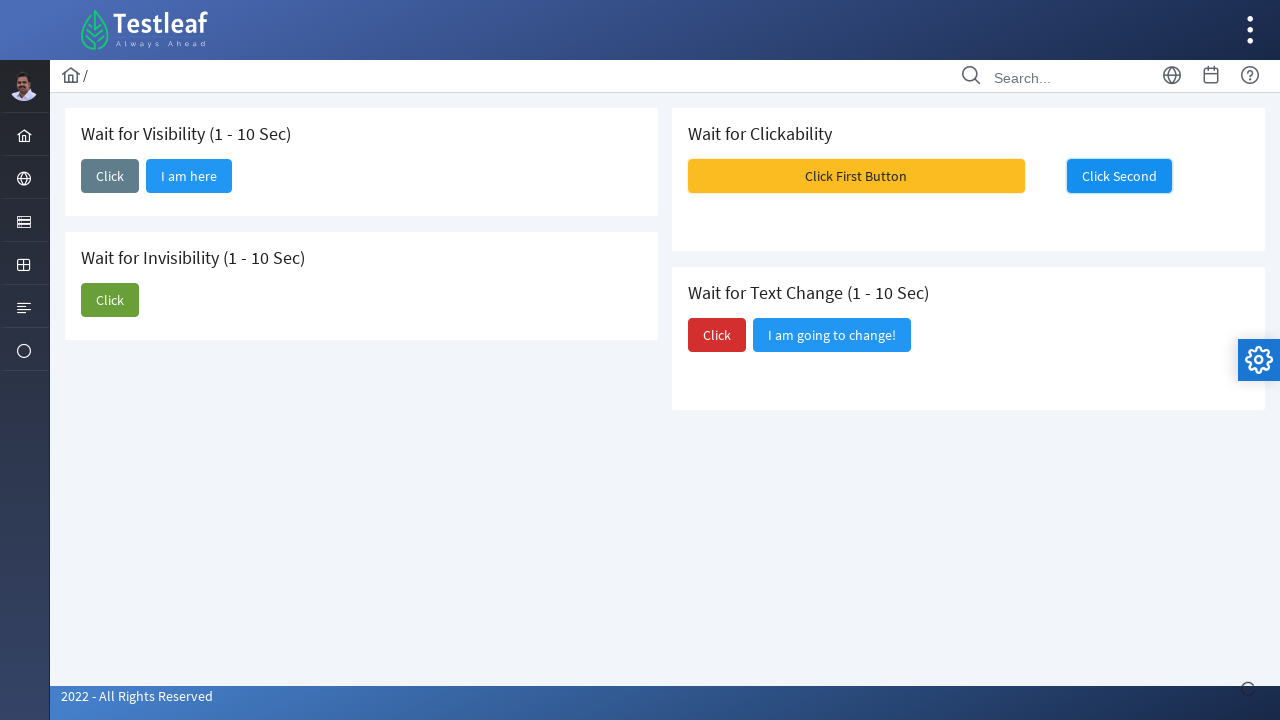

Clicked second button for text change test at (717, 335) on xpath=//button[@name='j_idt87:j_idt98']
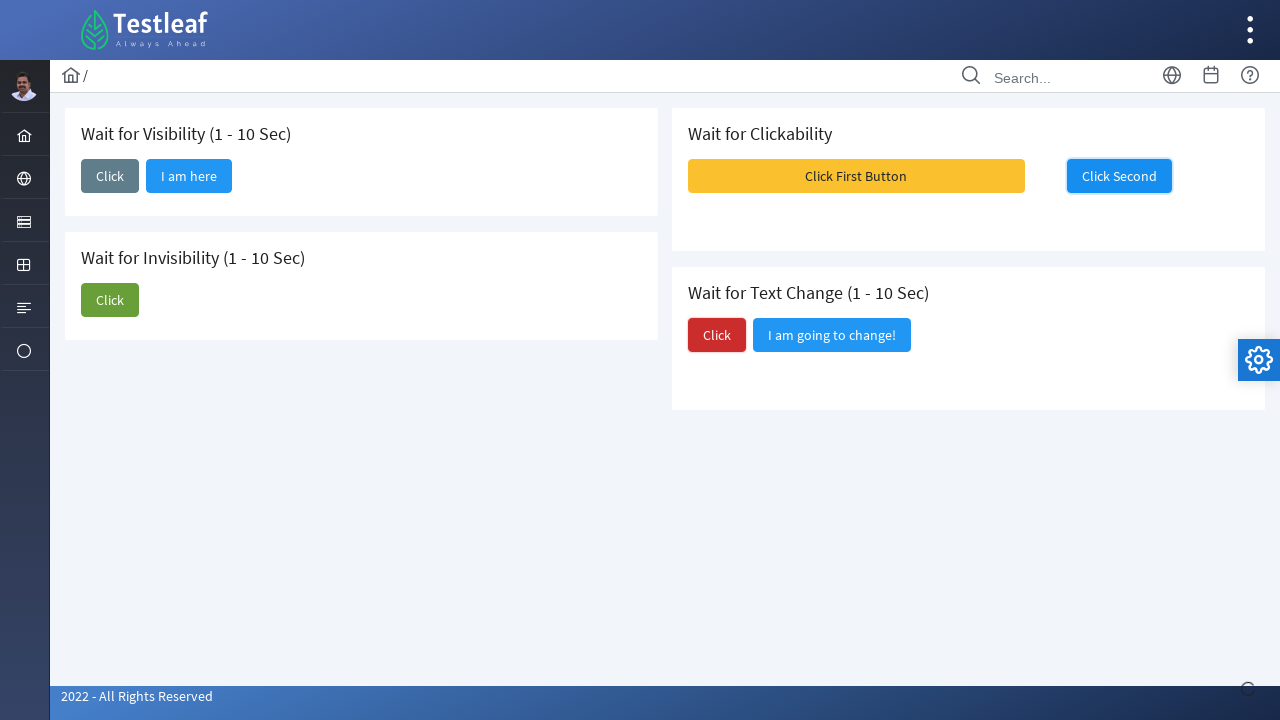

Target button became visible
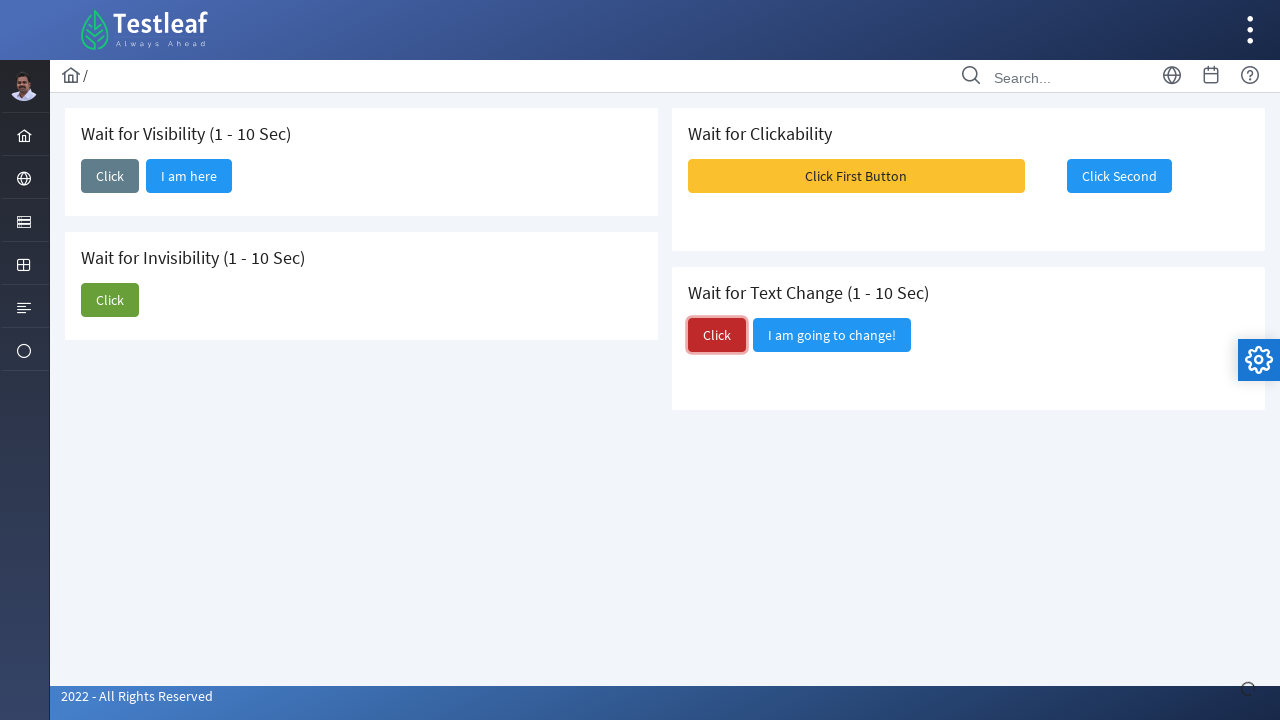

Button text changed to 'Did you notice?'
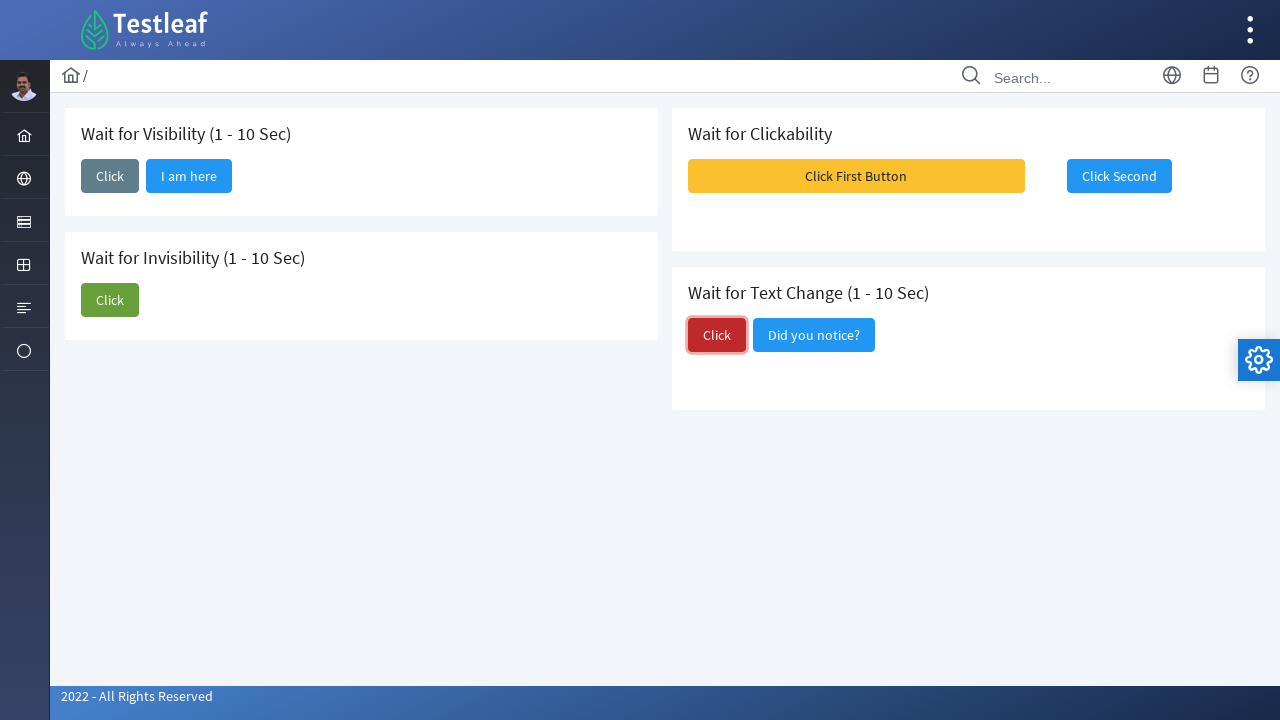

Retrieved final button text: 'Did you notice?'
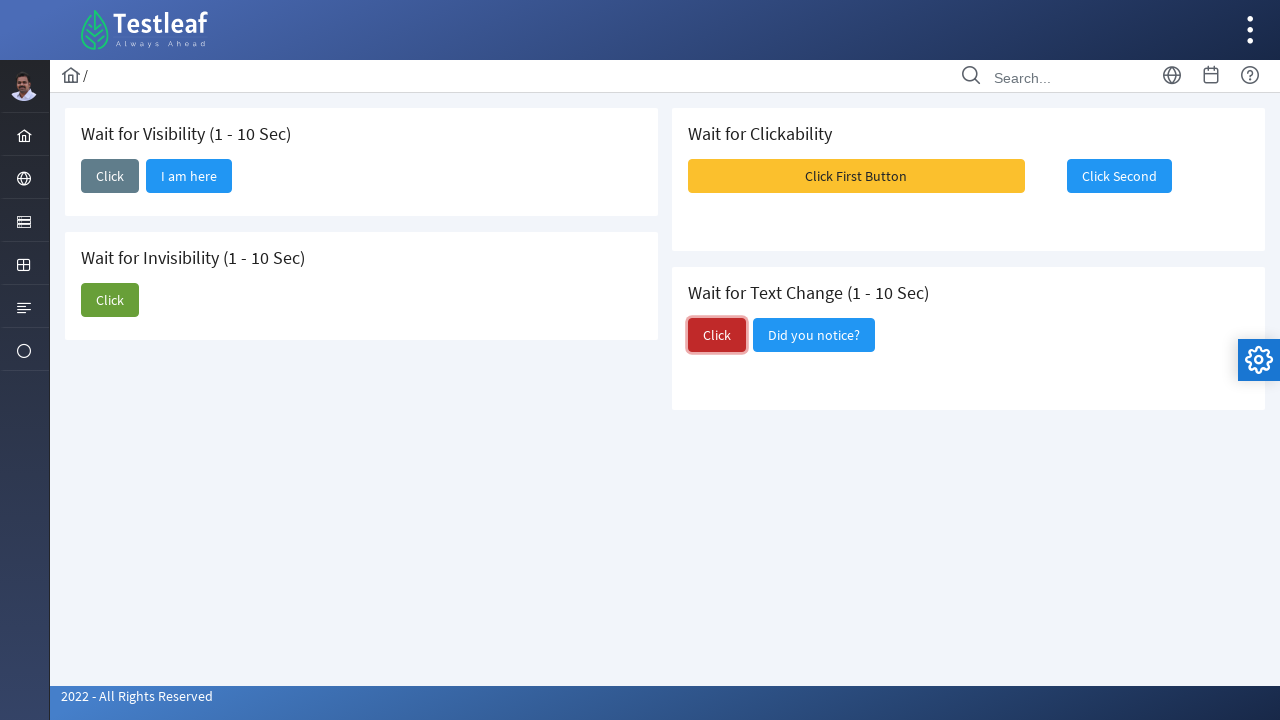

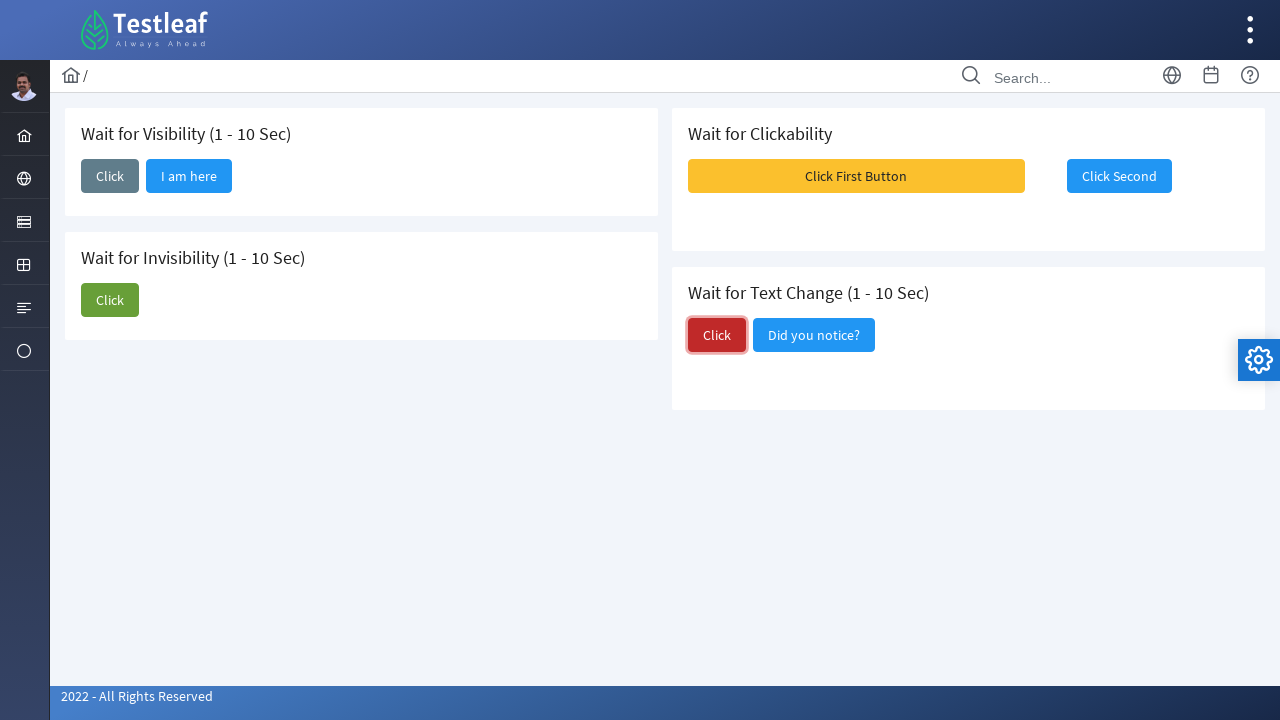